Tests the train listing page by unchecking the date filter and verifying that train names are displayed without duplicates

Starting URL: https://erail.in/trains-between-stations/mgr-chennai-ctr-MAS/ksr-bengaluru-SBC

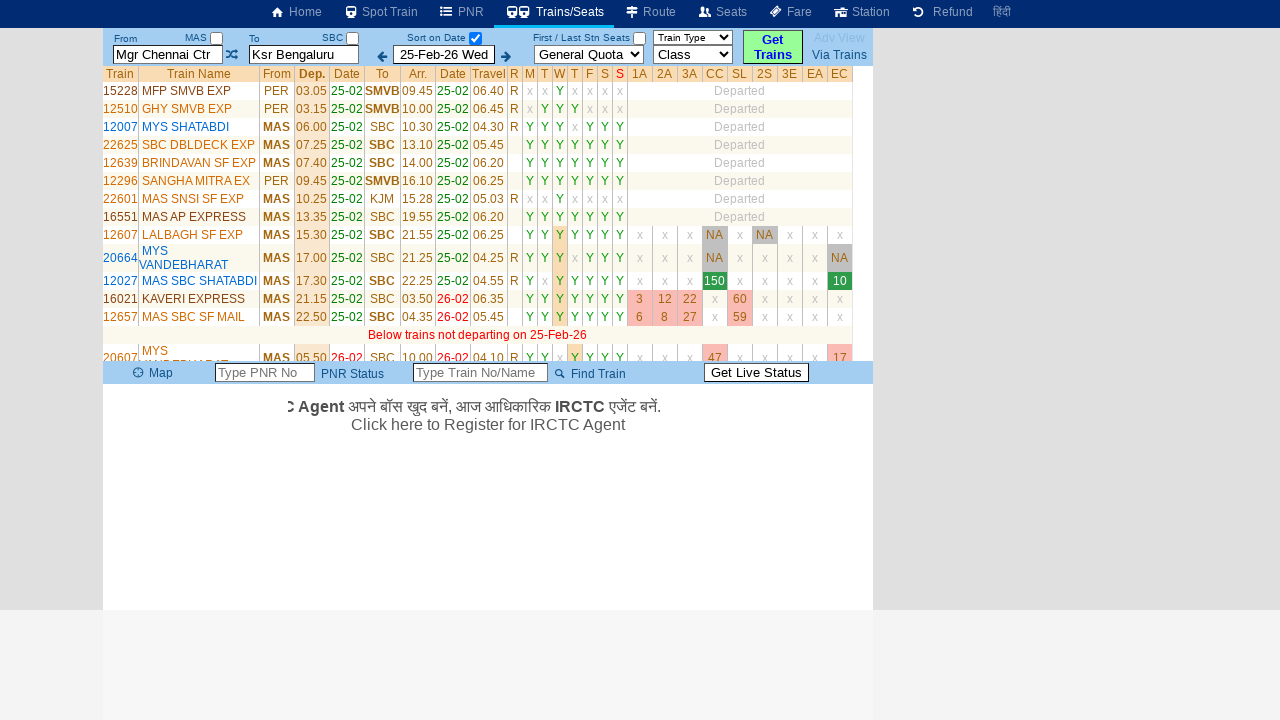

Located the date filter checkbox
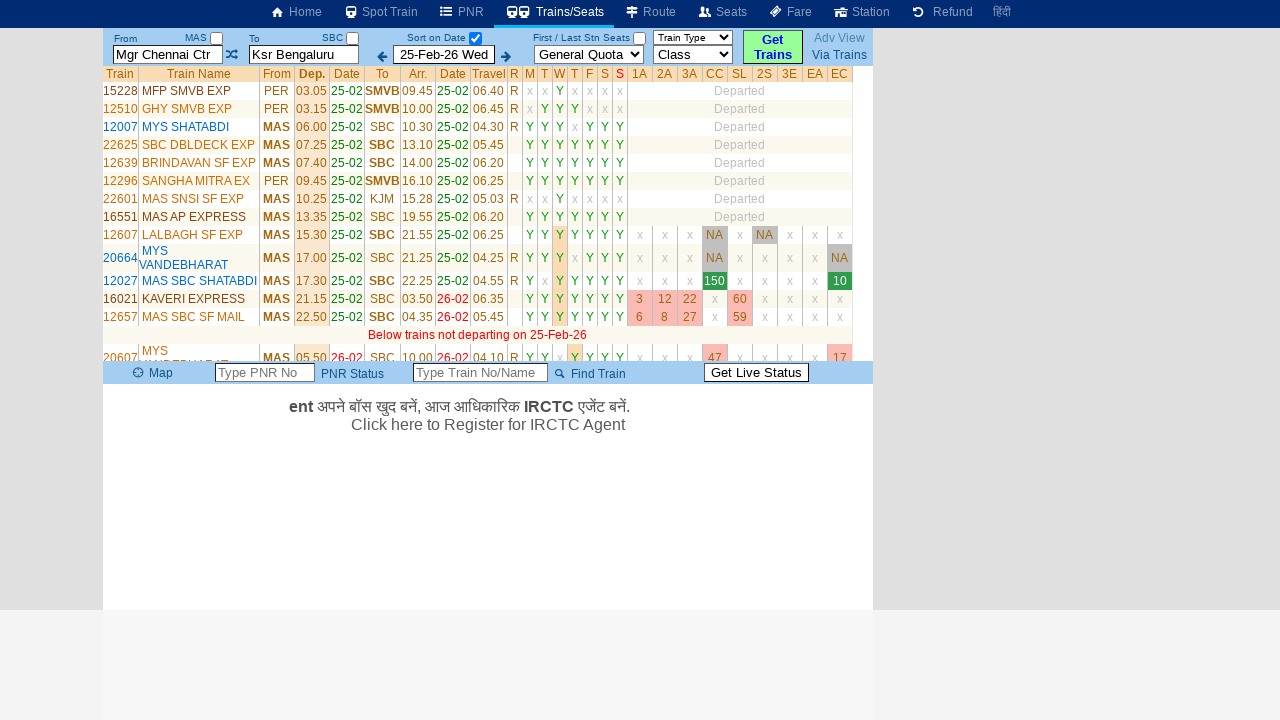

Unchecked the date filter checkbox at (475, 38) on #chkSelectDateOnly
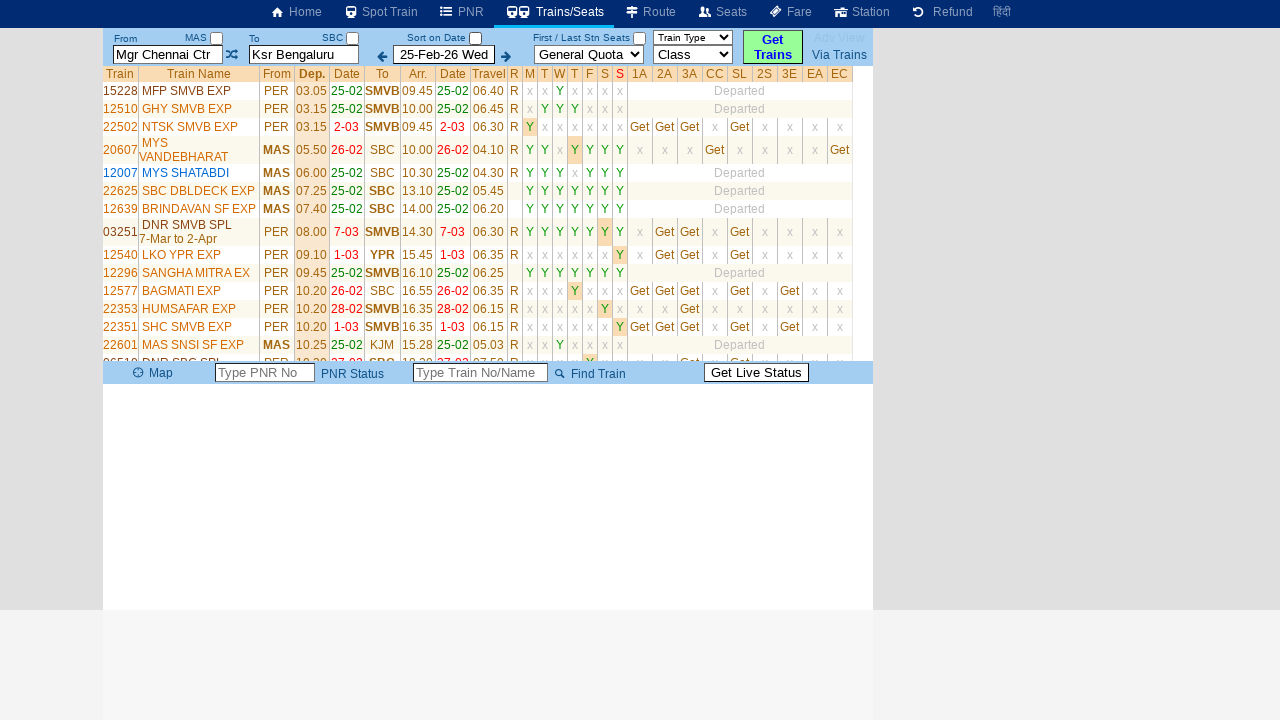

Train list loaded after unchecking date filter
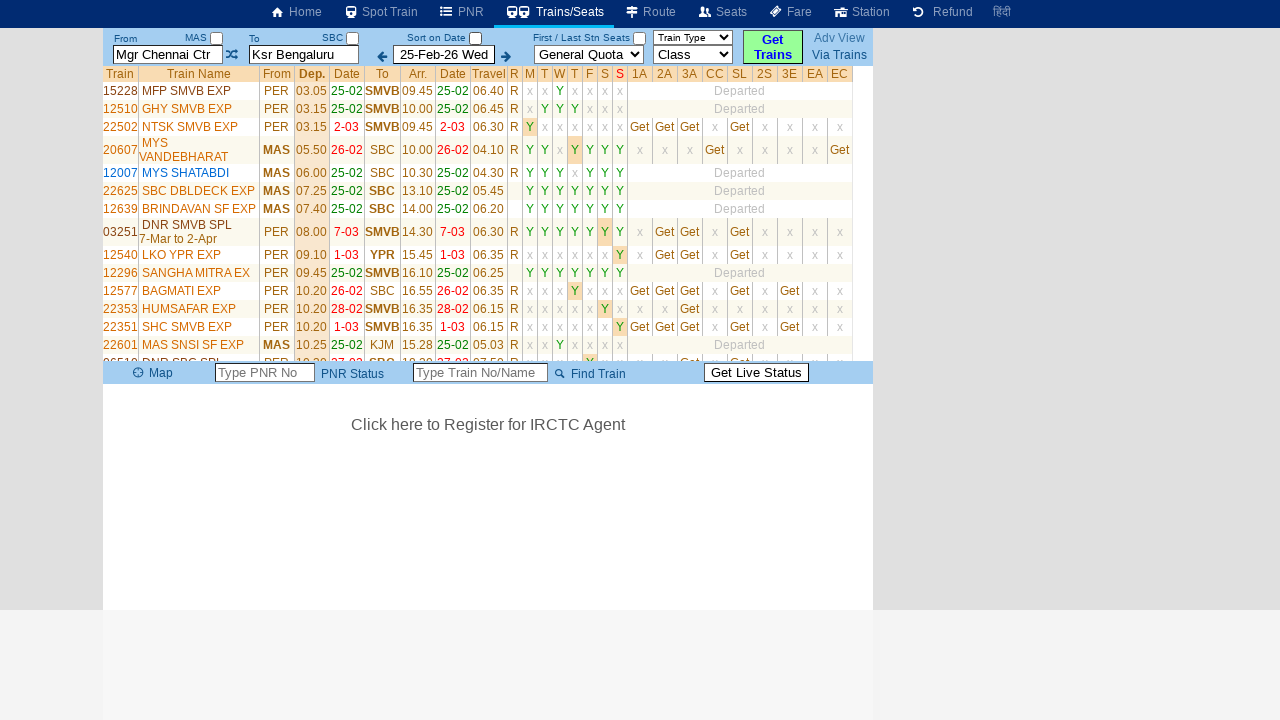

Retrieved all train name elements from the list
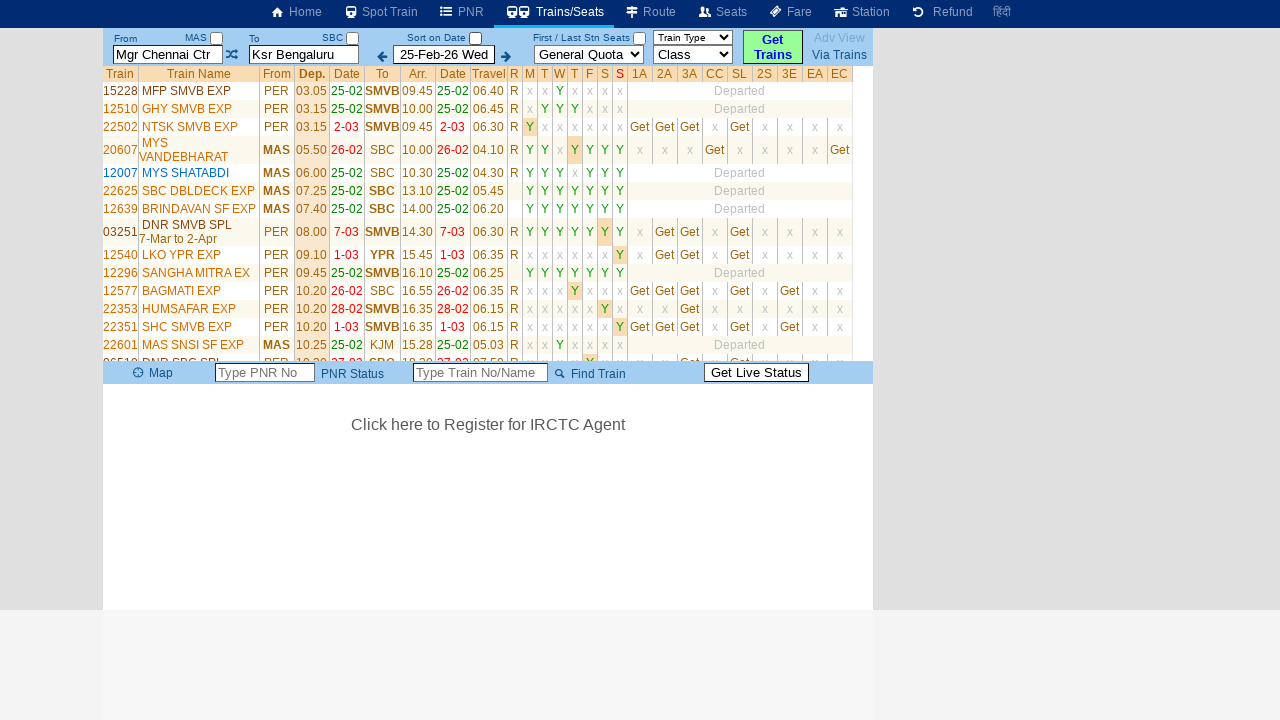

Extracted 31 train names from elements
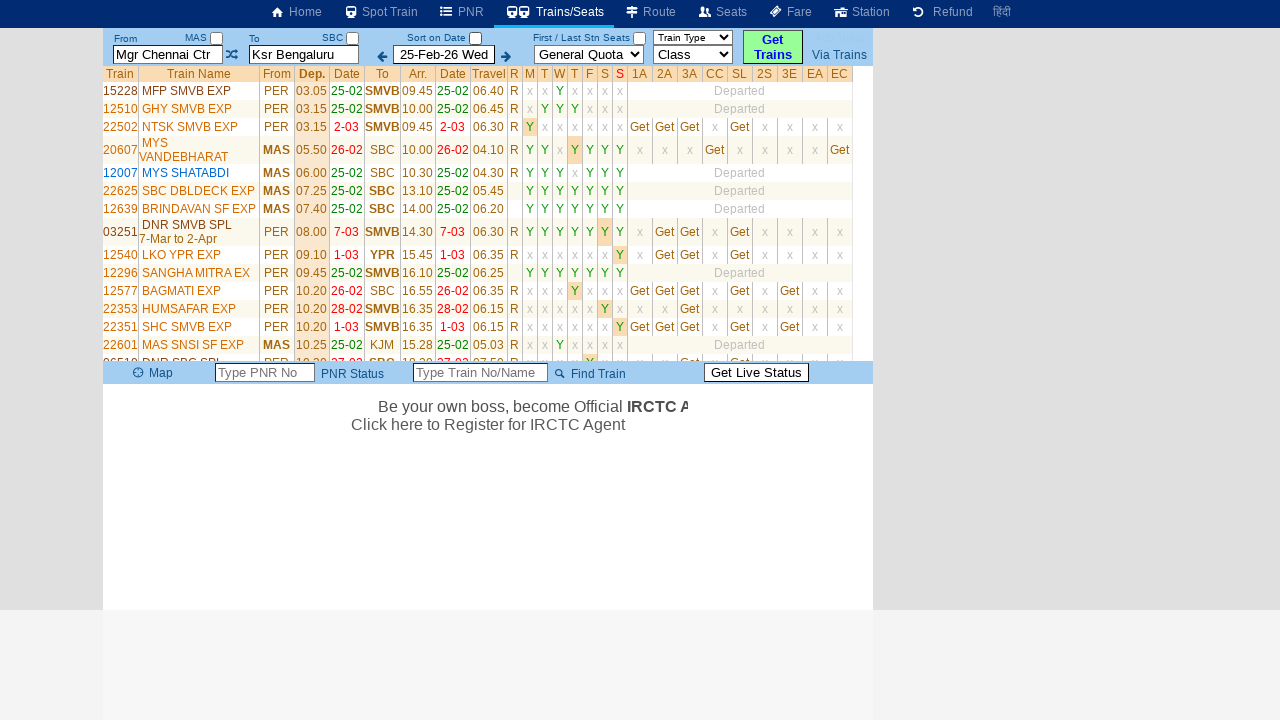

Verified that trains are displayed in the list without duplicates
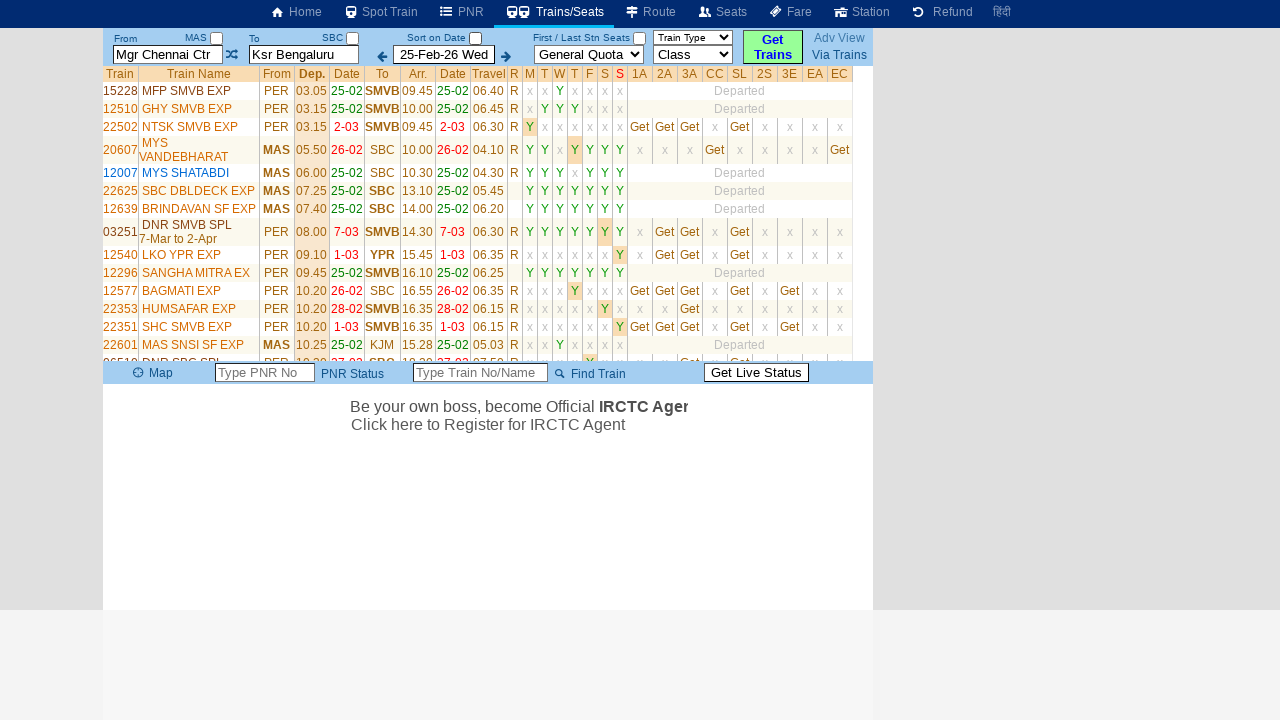

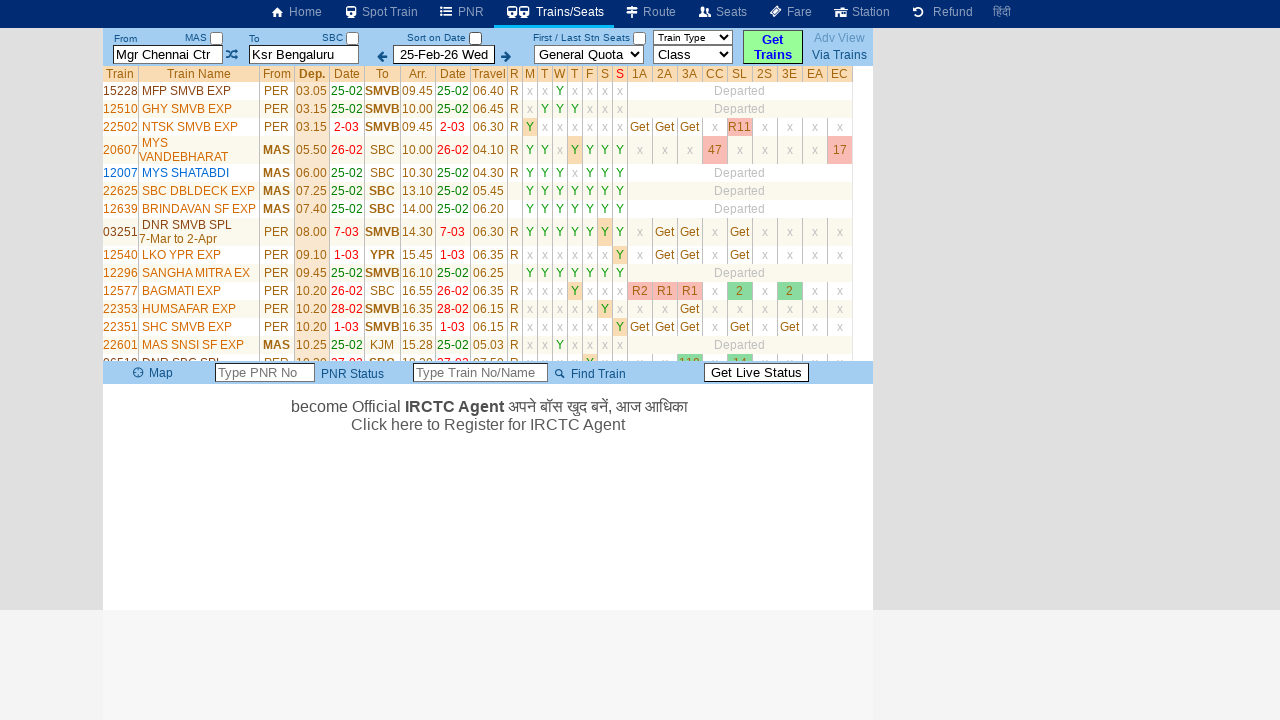